Tests various form interactions including clicking checkboxes, selecting radio buttons, choosing dropdown options, filling password fields, and navigating to shop page

Starting URL: https://rahulshettyacademy.com/angularpractice/

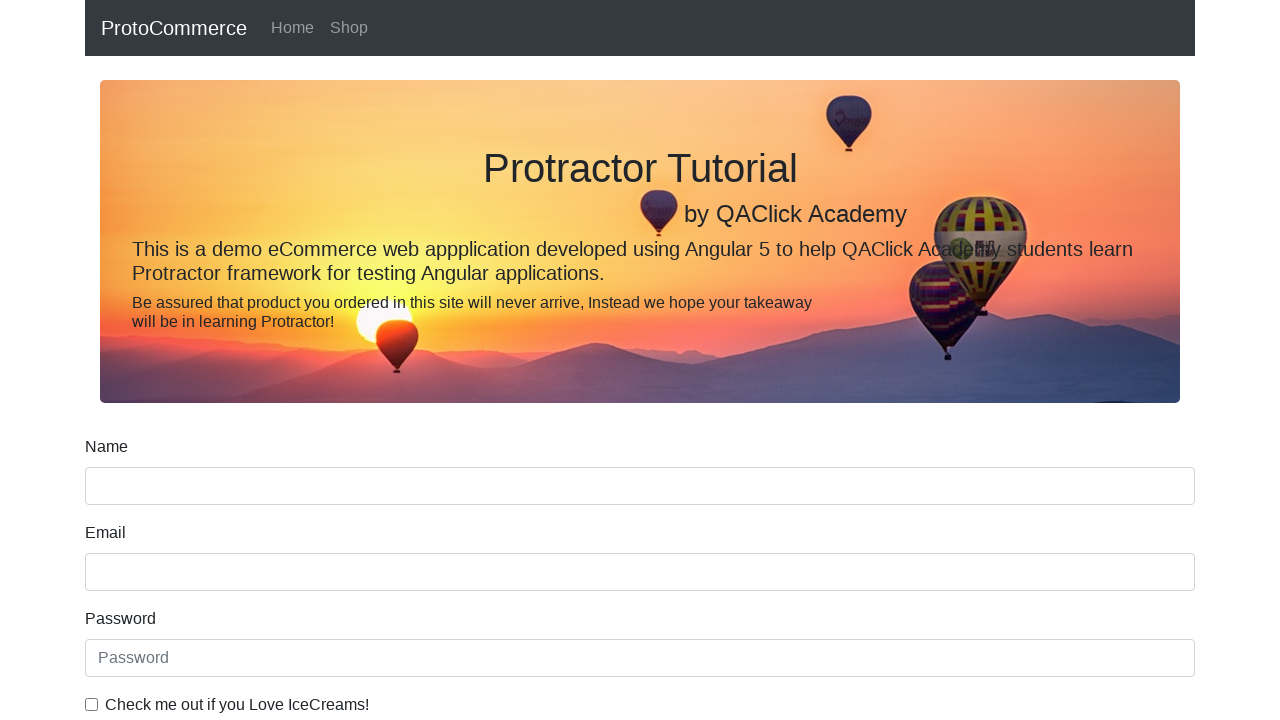

Clicked ice cream checkbox at (92, 704) on internal:label="Check me out if you Love IceCreams!"i
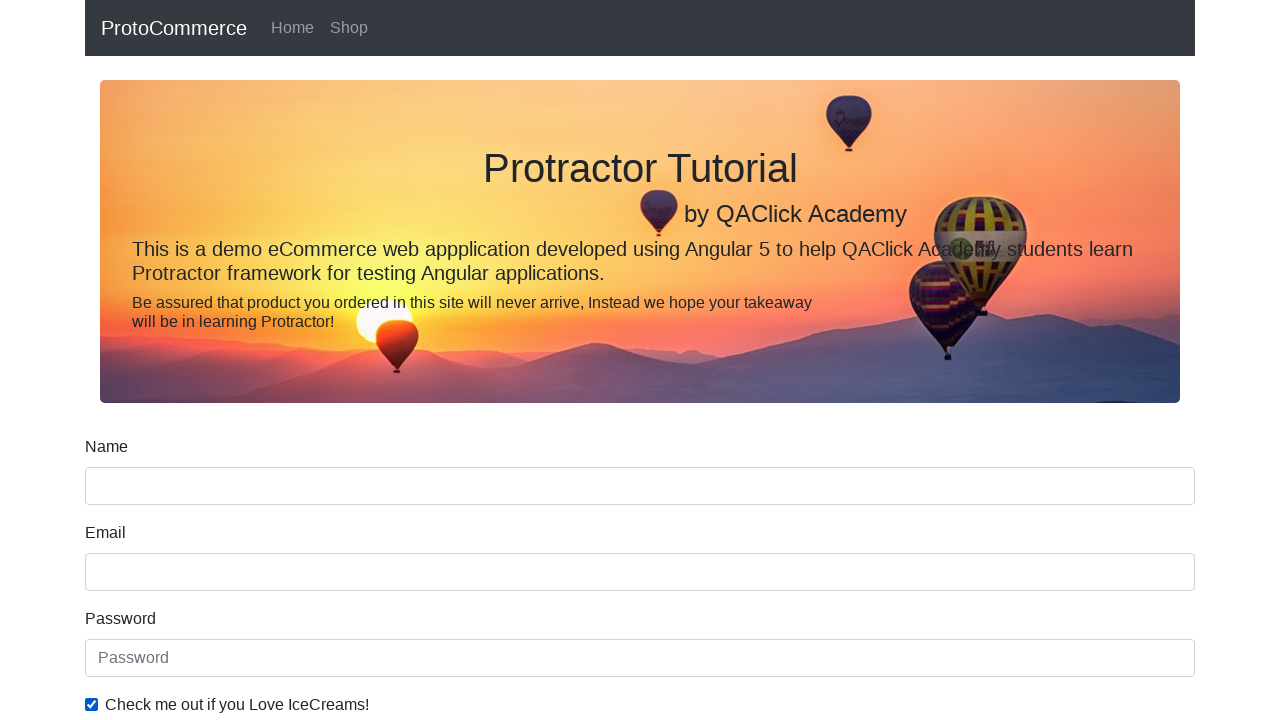

Selected 'Employed' radio button at (326, 360) on internal:label="Employed"i
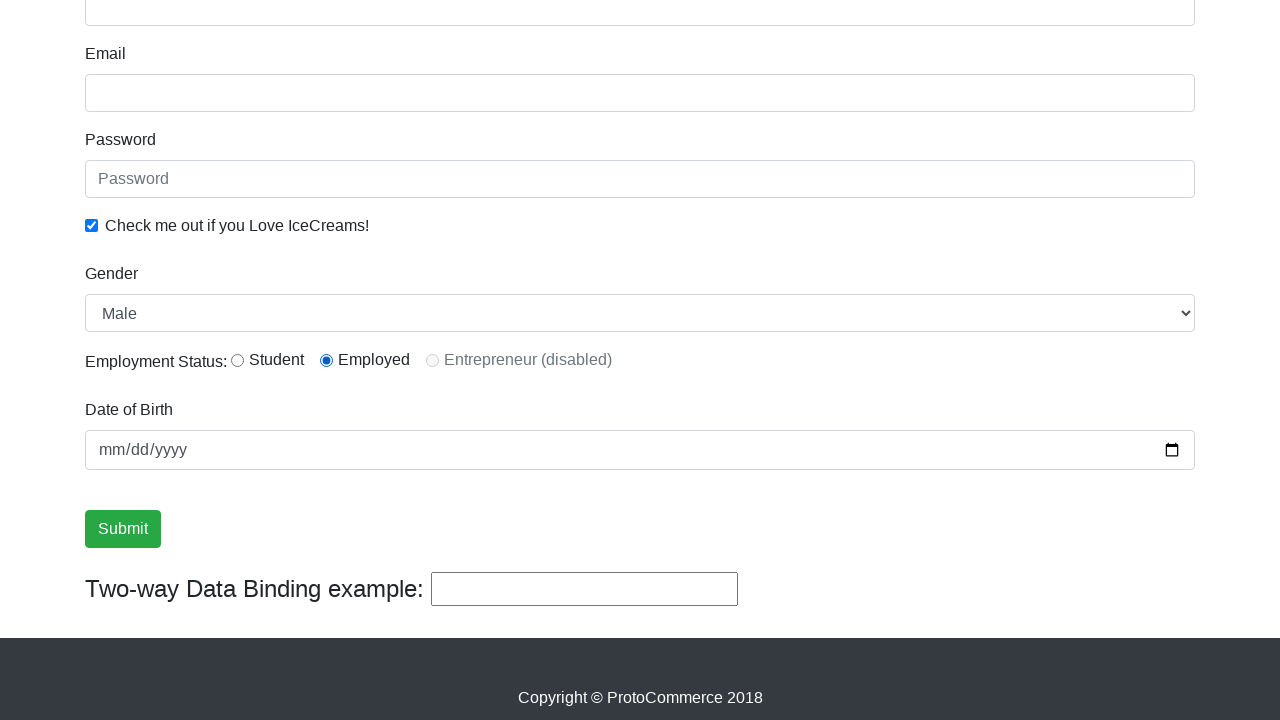

Selected 'Female' from Gender dropdown on internal:label="Gender"i
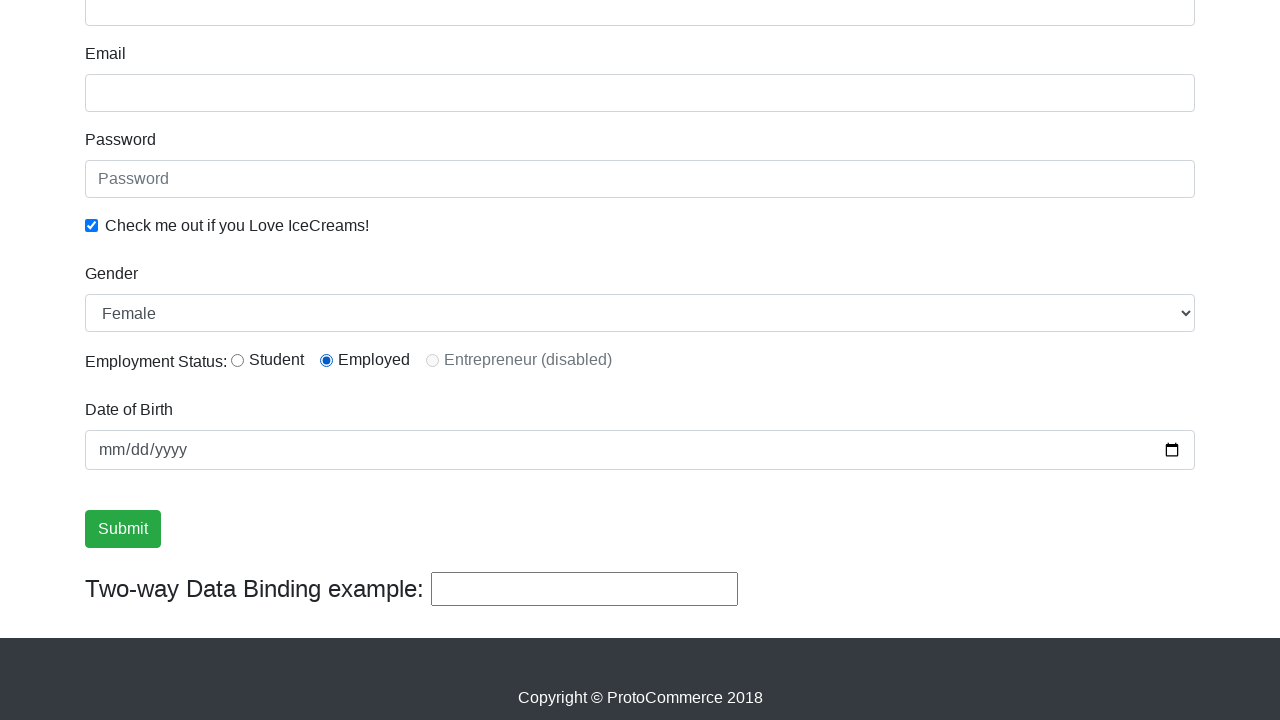

Filled password field with secret password on internal:attr=[placeholder="Password"i]
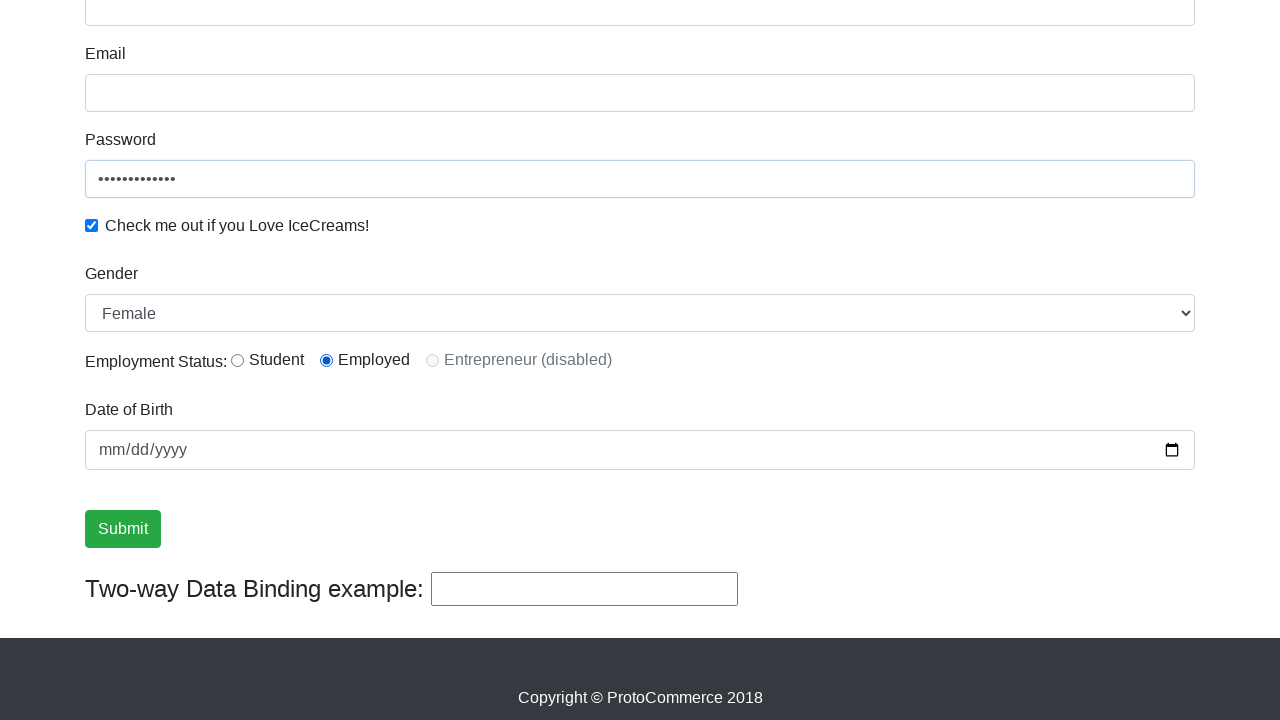

Clicked Submit button at (123, 529) on internal:role=button[name="Submit"i]
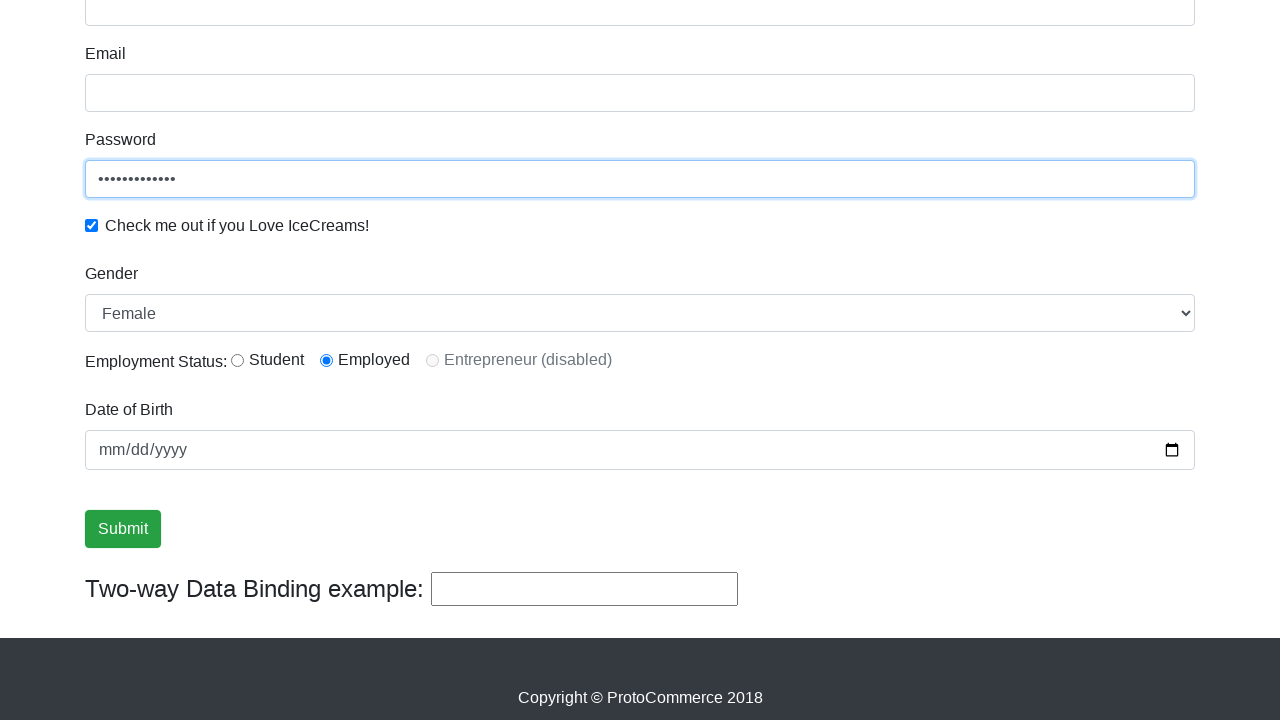

Waited 1 second for form submission to process
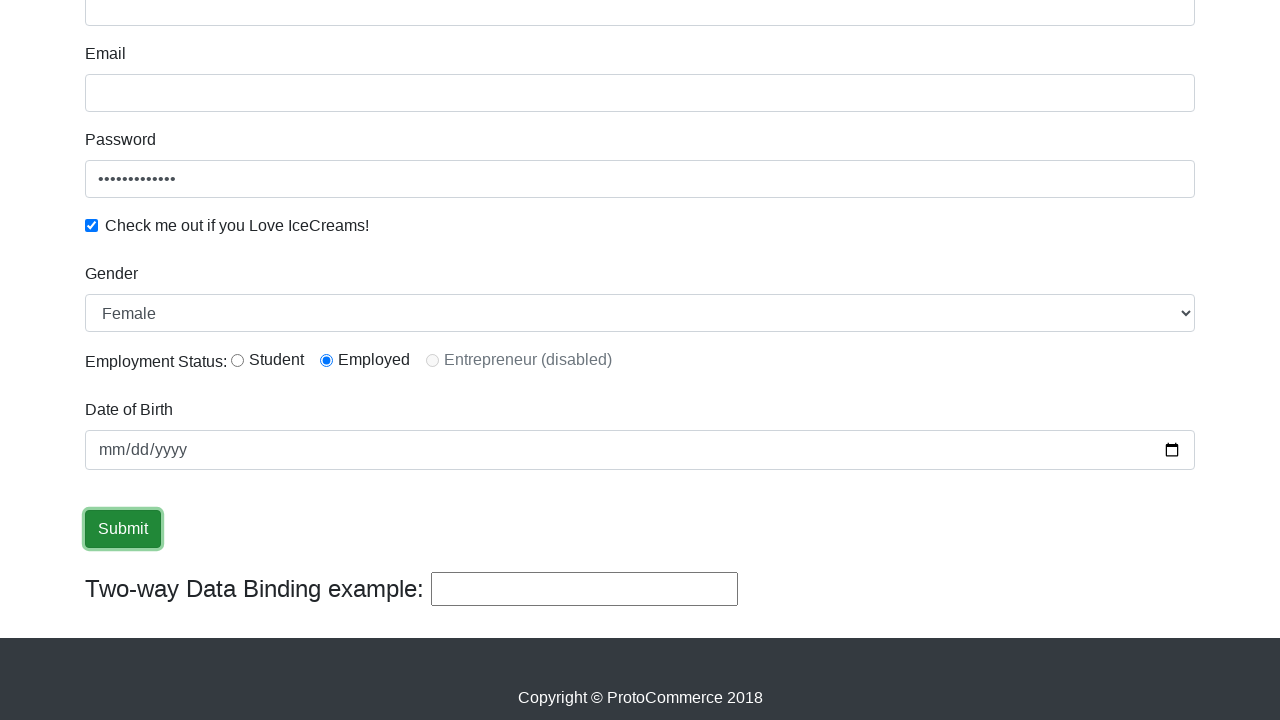

Navigated to Shop page via link at (349, 28) on internal:role=link[name="Shop"i]
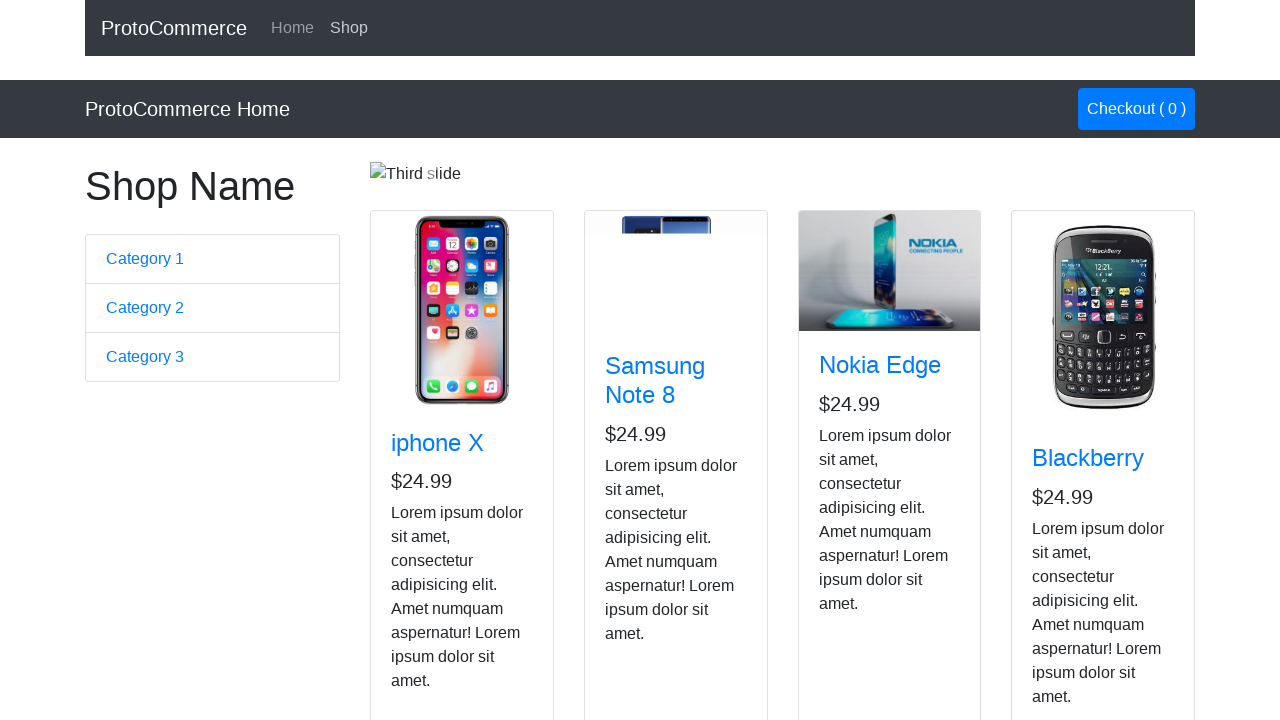

Clicked button on Nokia Edge product card at (854, 528) on app-card >> internal:has-text="Nokia Edge"i >> internal:role=button
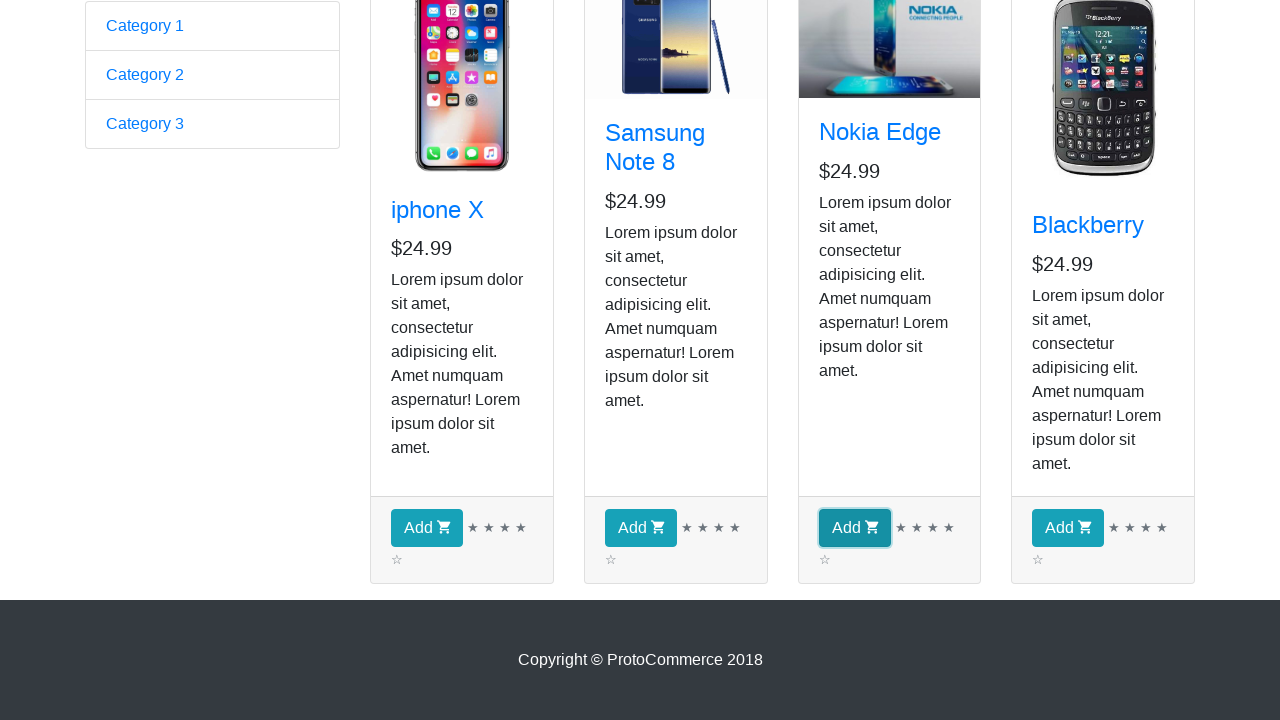

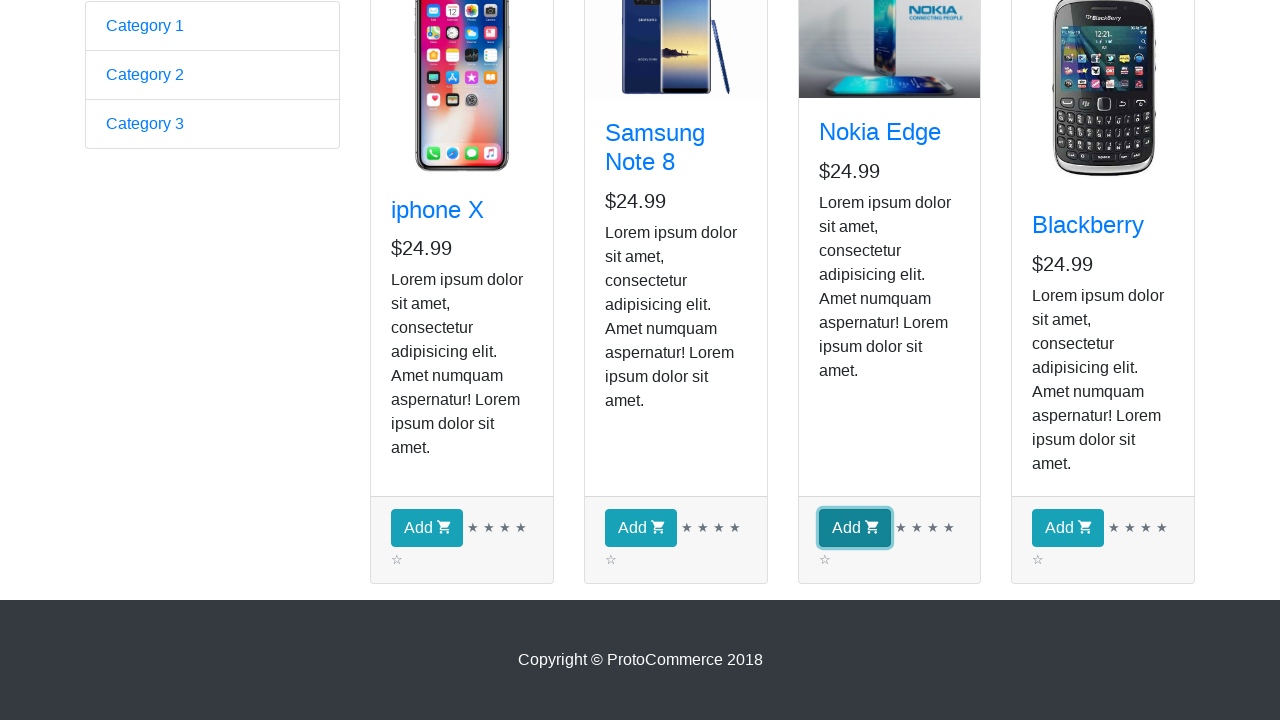